Tests form interaction by extracting a value from an element's attribute, calculating a mathematical result, filling in the answer field, checking a checkbox, selecting a radio button, and submitting the form.

Starting URL: http://suninjuly.github.io/get_attribute.html

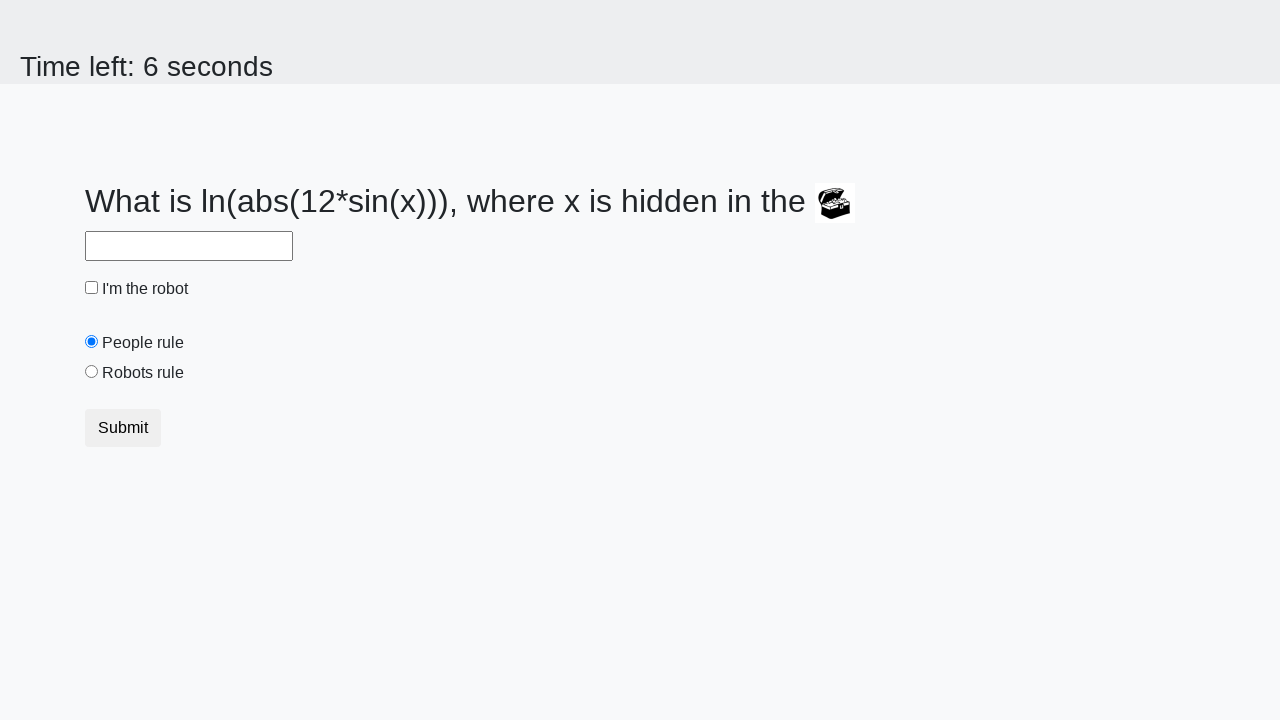

Located the treasure element
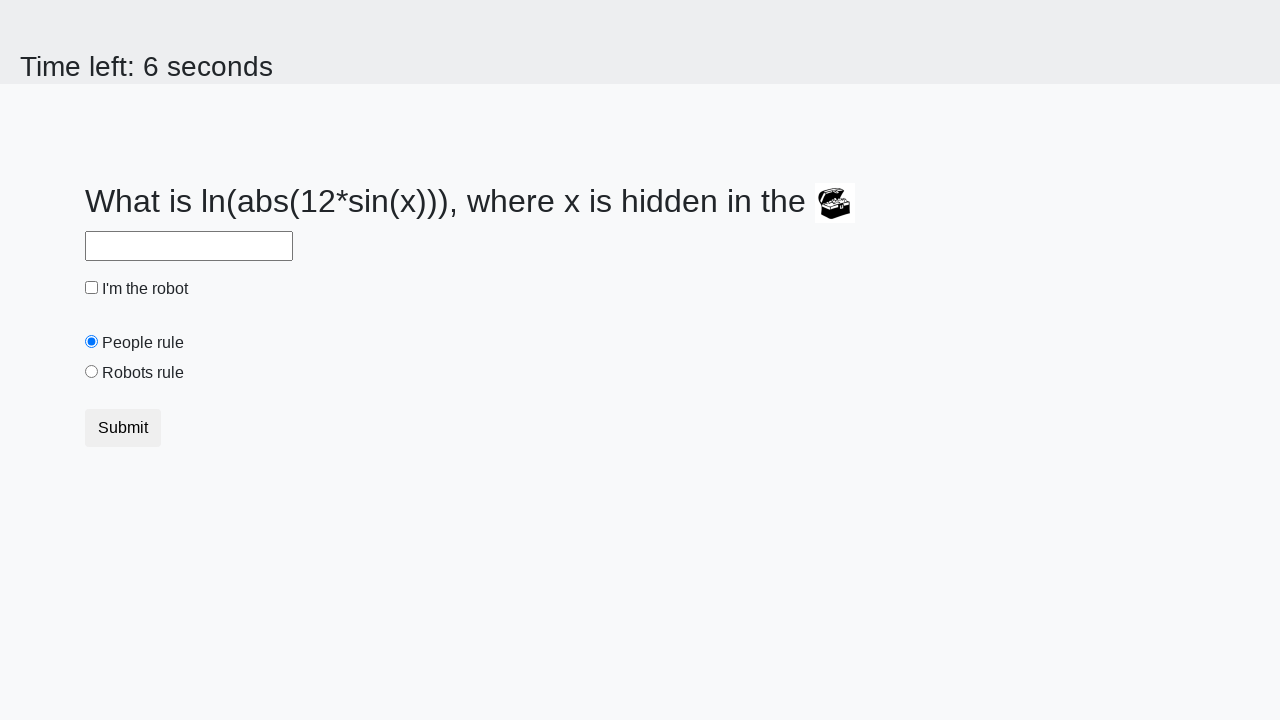

Extracted valuex attribute from treasure element: 784
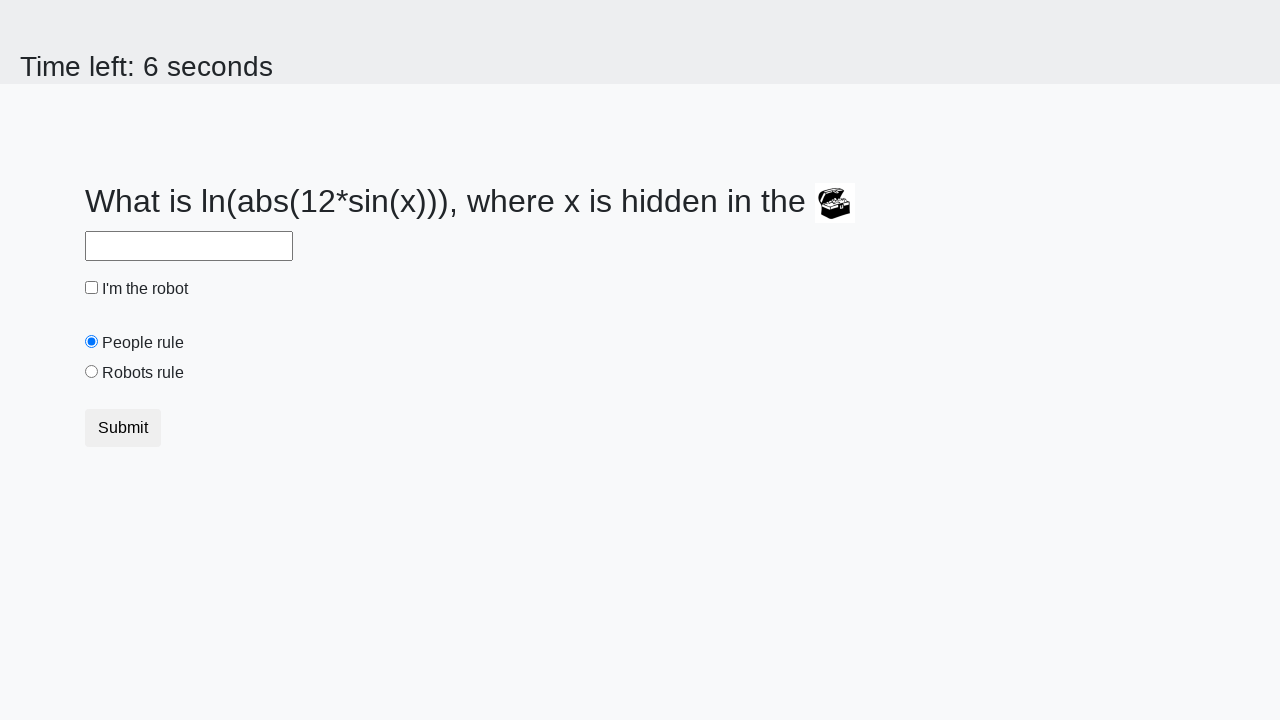

Calculated answer using mathematical formula: 2.469930978157057
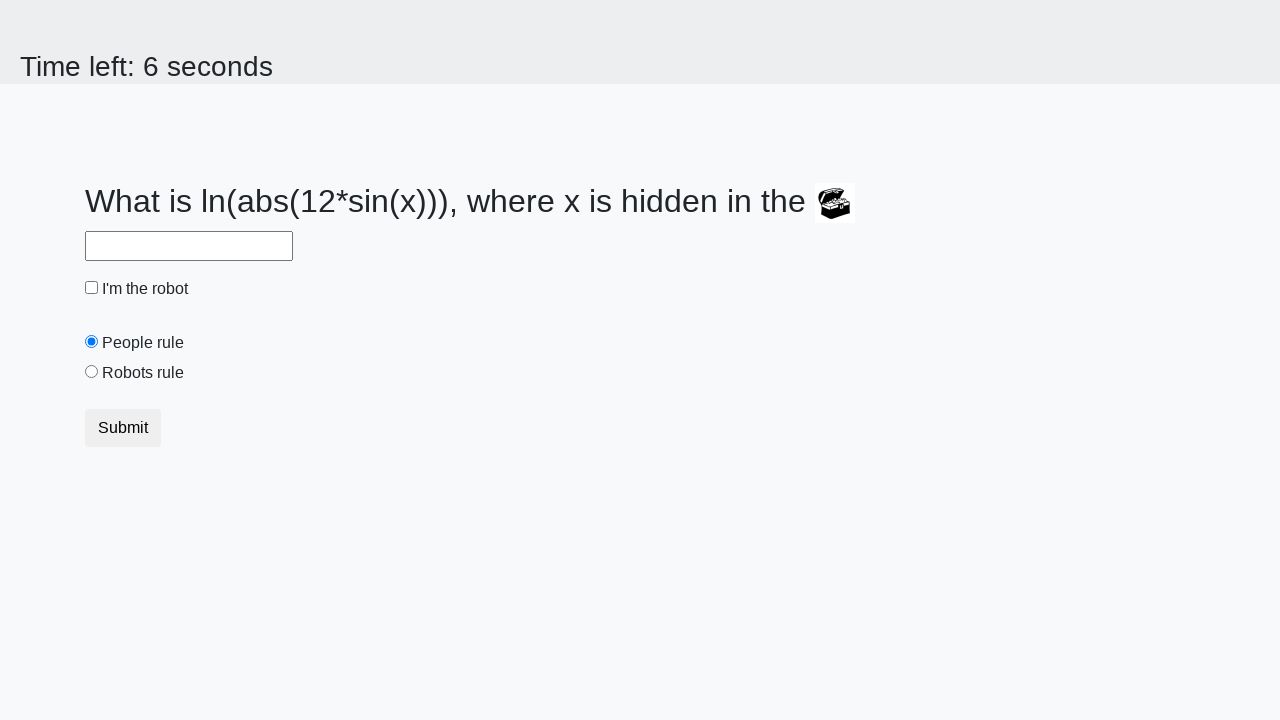

Filled answer field with calculated value: 2.469930978157057 on #answer
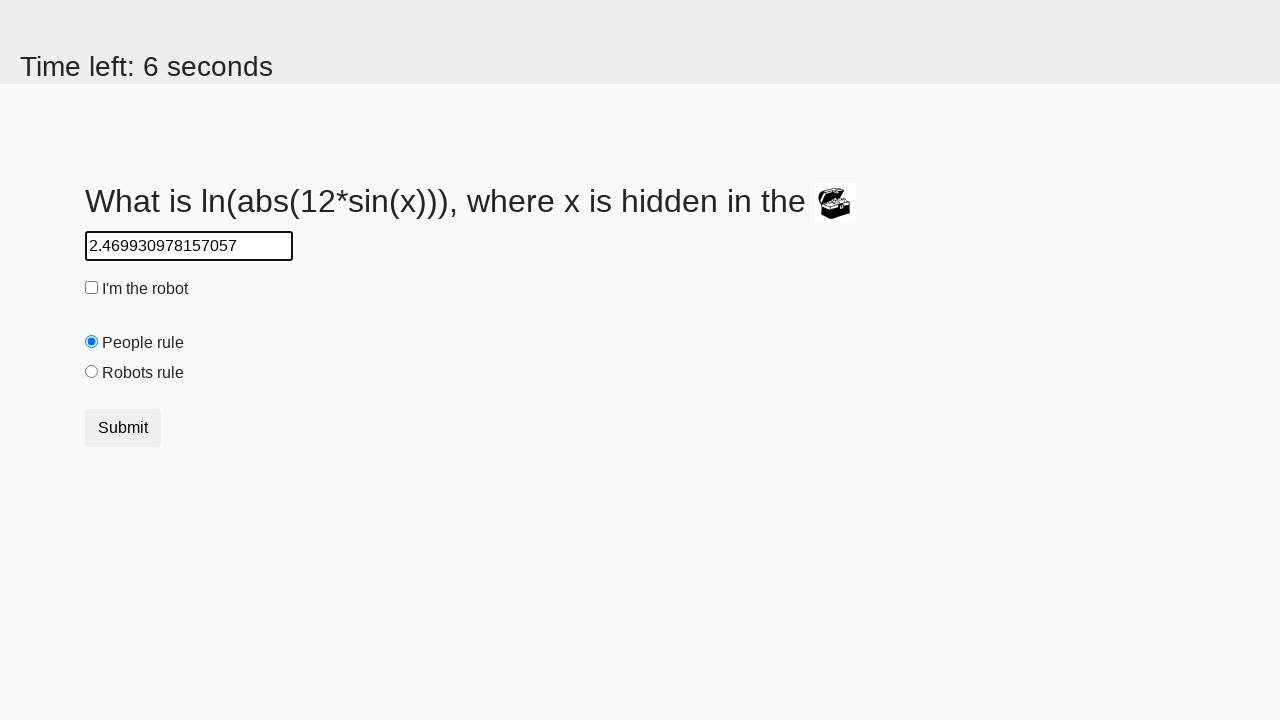

Checked the robot checkbox at (92, 288) on #robotCheckbox
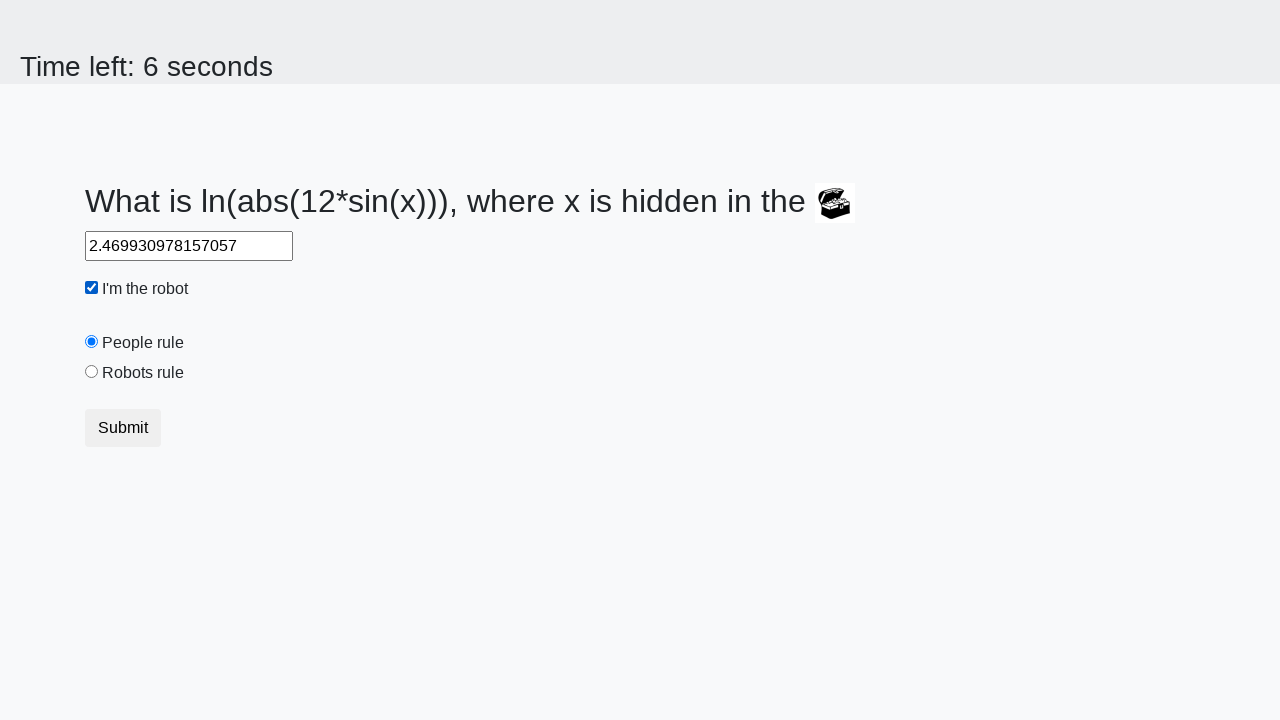

Selected the 'robots rule' radio button at (92, 372) on #robotsRule
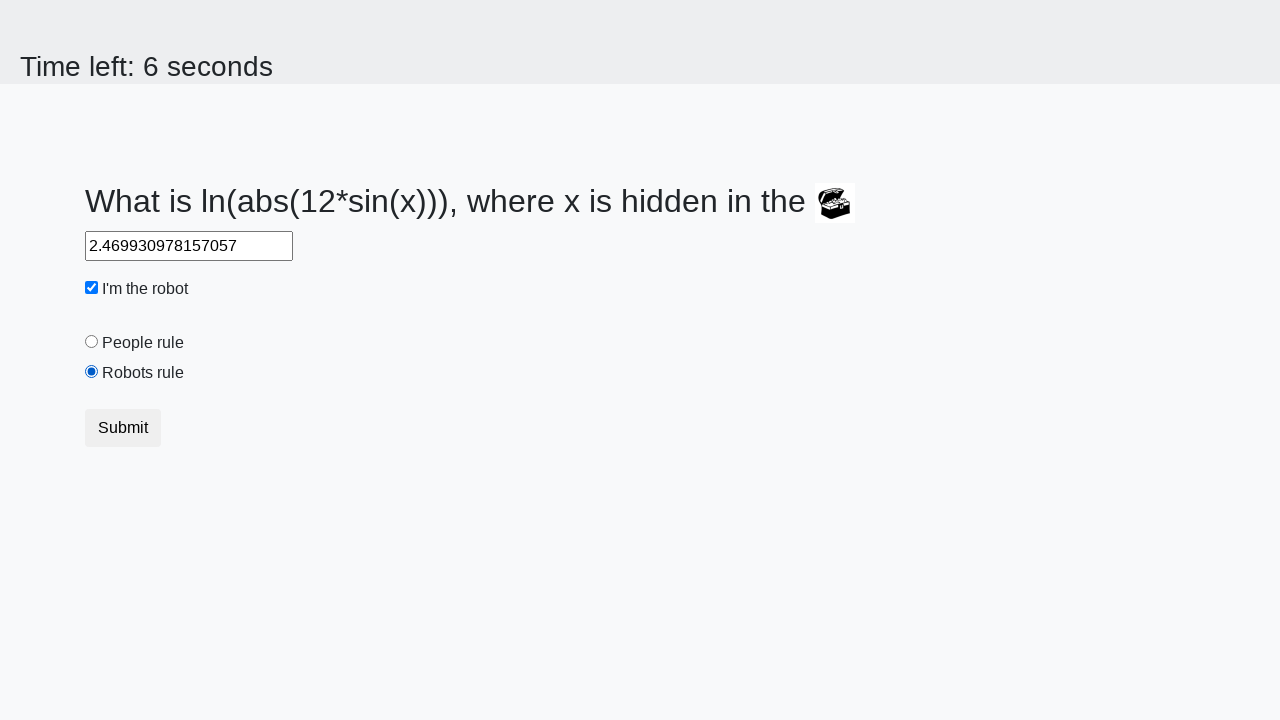

Clicked submit button to submit the form at (123, 428) on button.btn
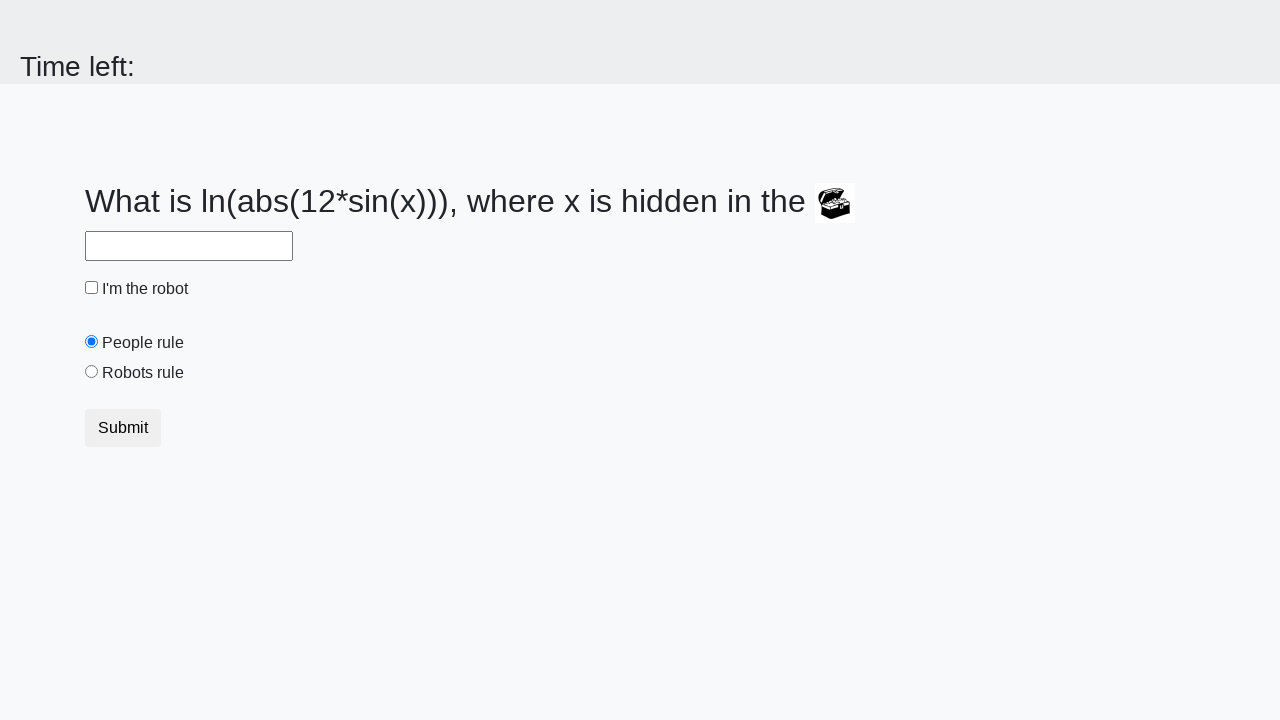

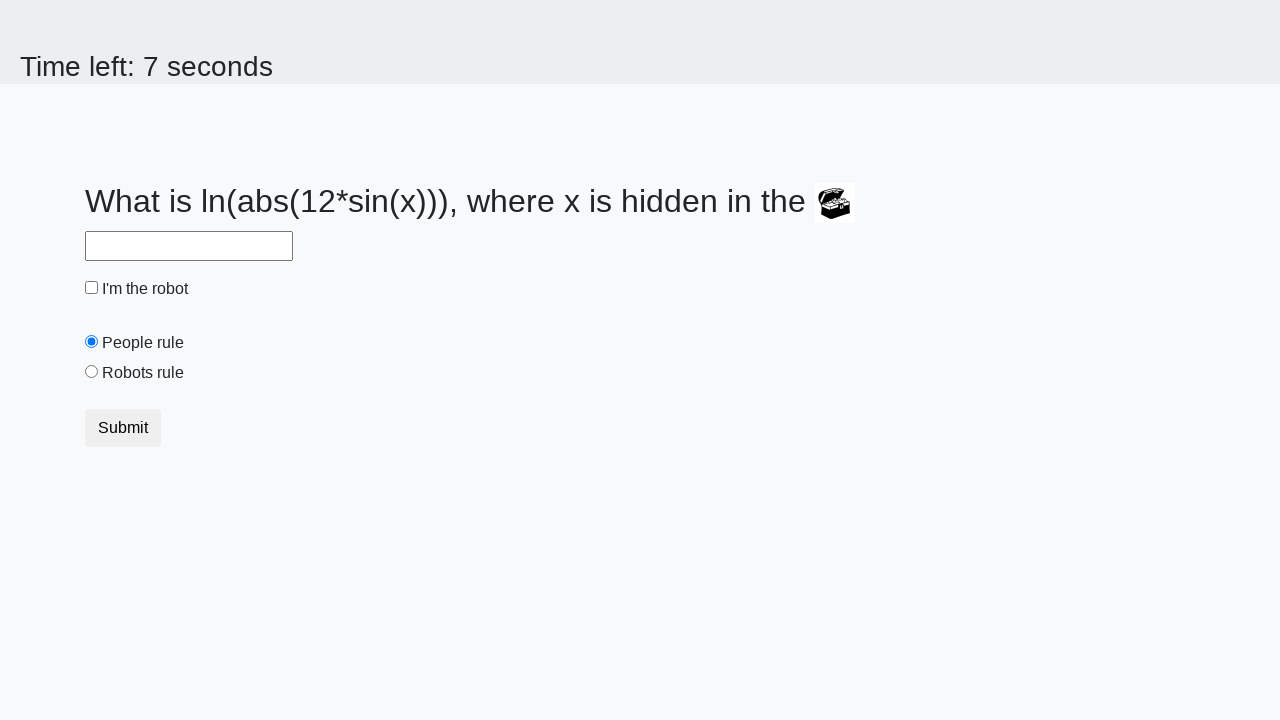